Navigates to the LMS homepage, clicks on the My Account navigation link, and verifies that the My Account page heading is displayed correctly.

Starting URL: https://alchemy.hguy.co/lms/

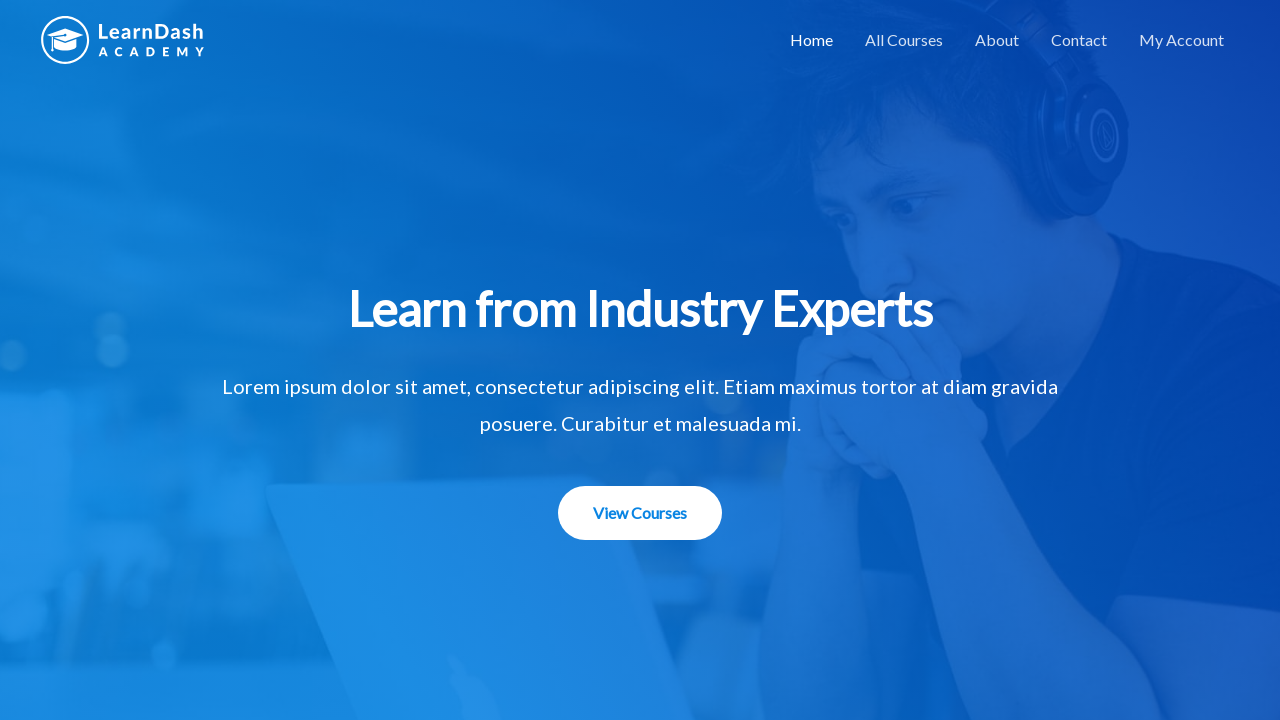

Clicked on the My Account navigation link (5th item in nav menu) at (1182, 40) on header nav ul li:nth-child(5) a
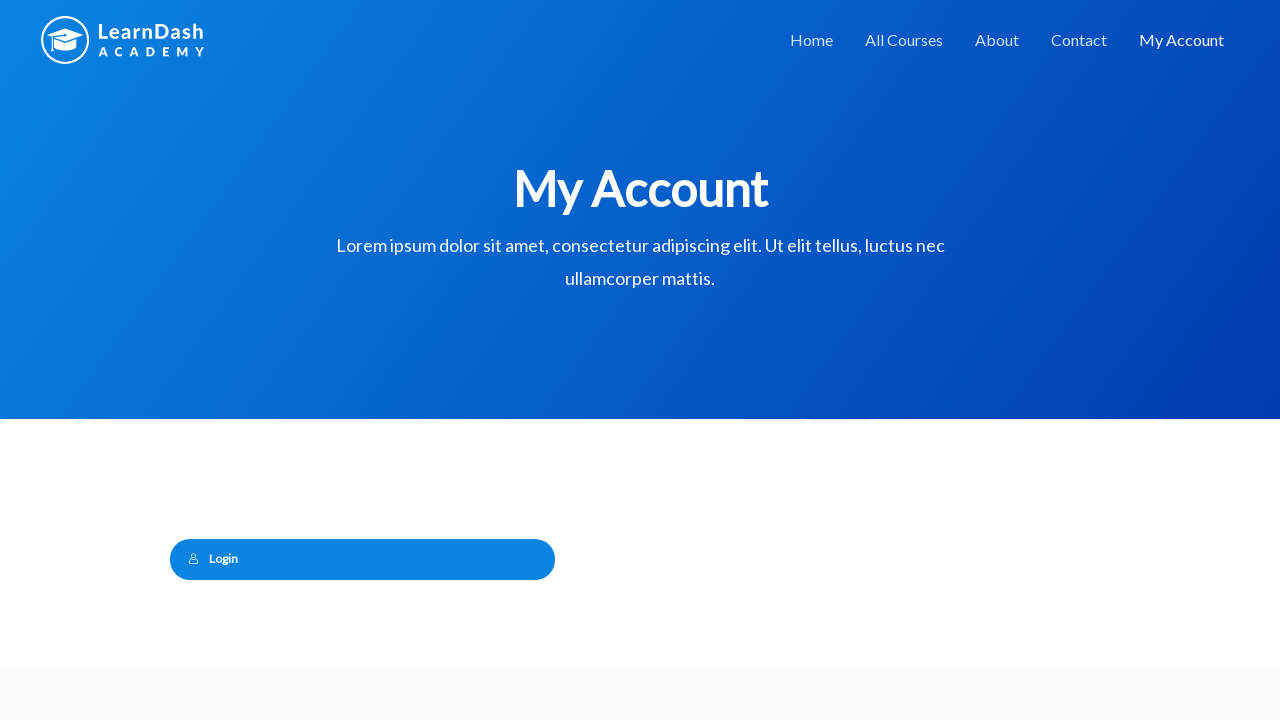

Waited for h1 heading to load on My Account page
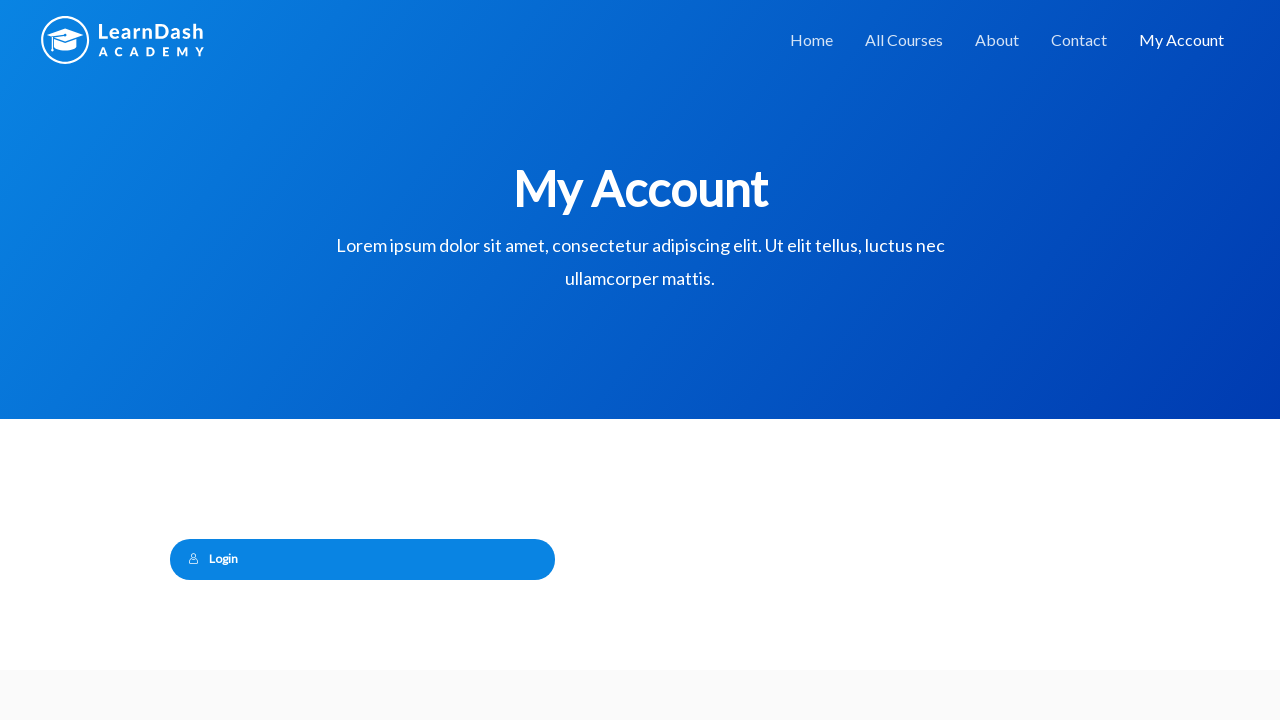

Located the section h1 heading element
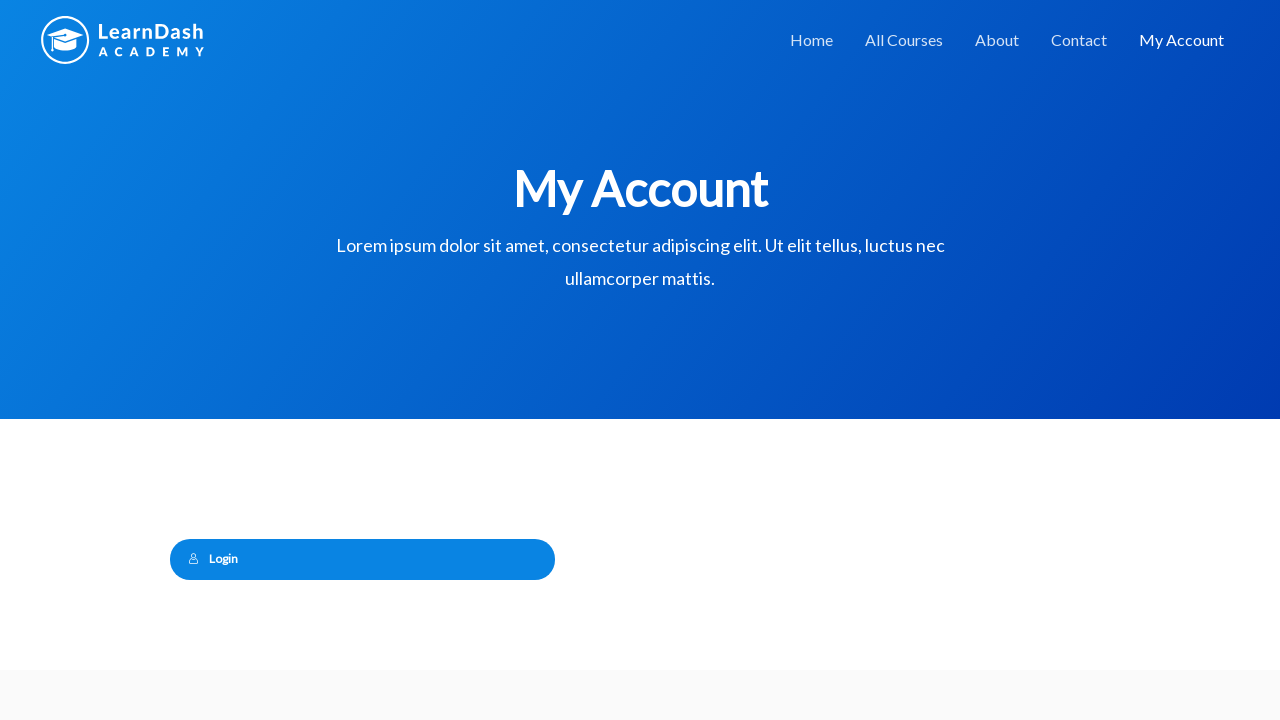

Waited for the heading element to be visible
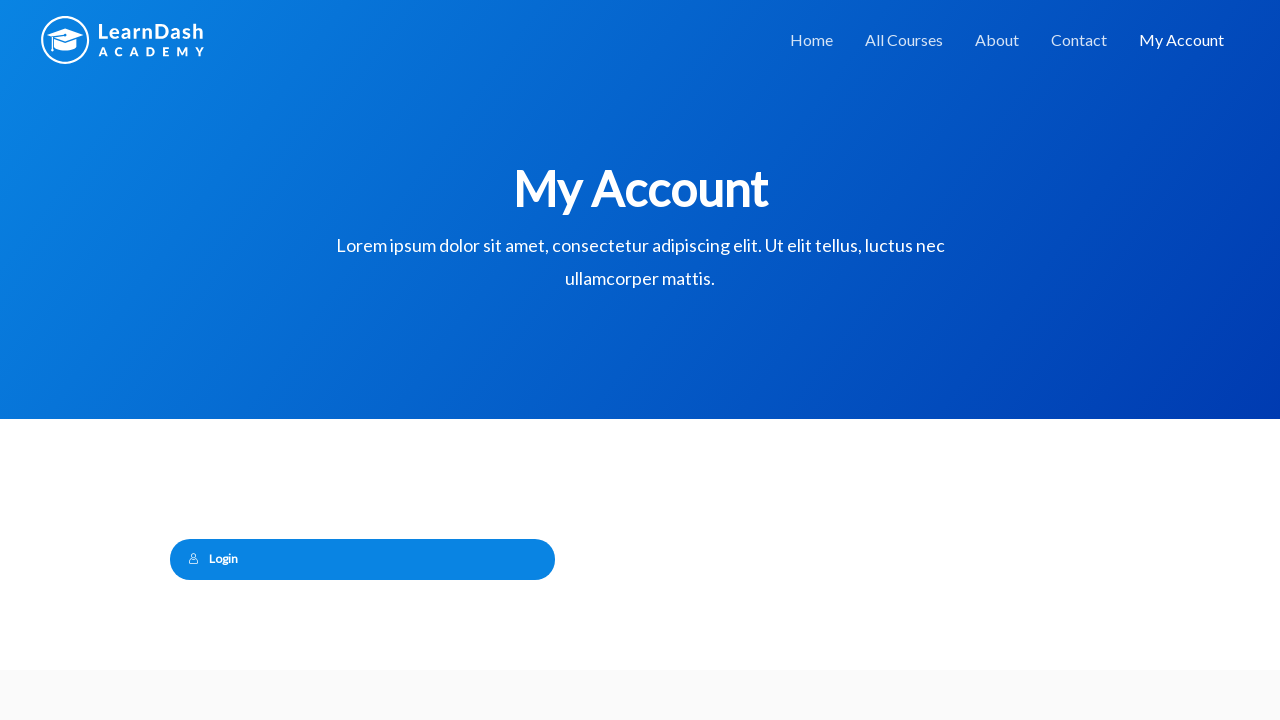

Verified that the My Account page heading is displayed correctly
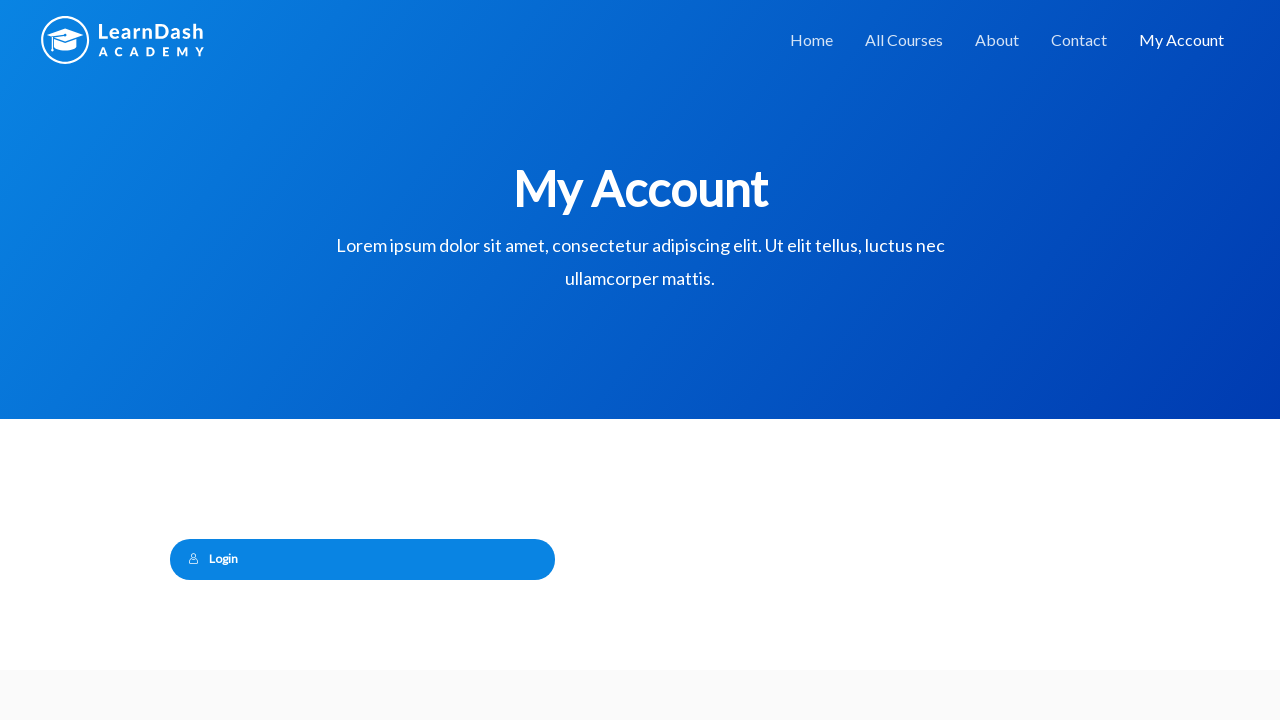

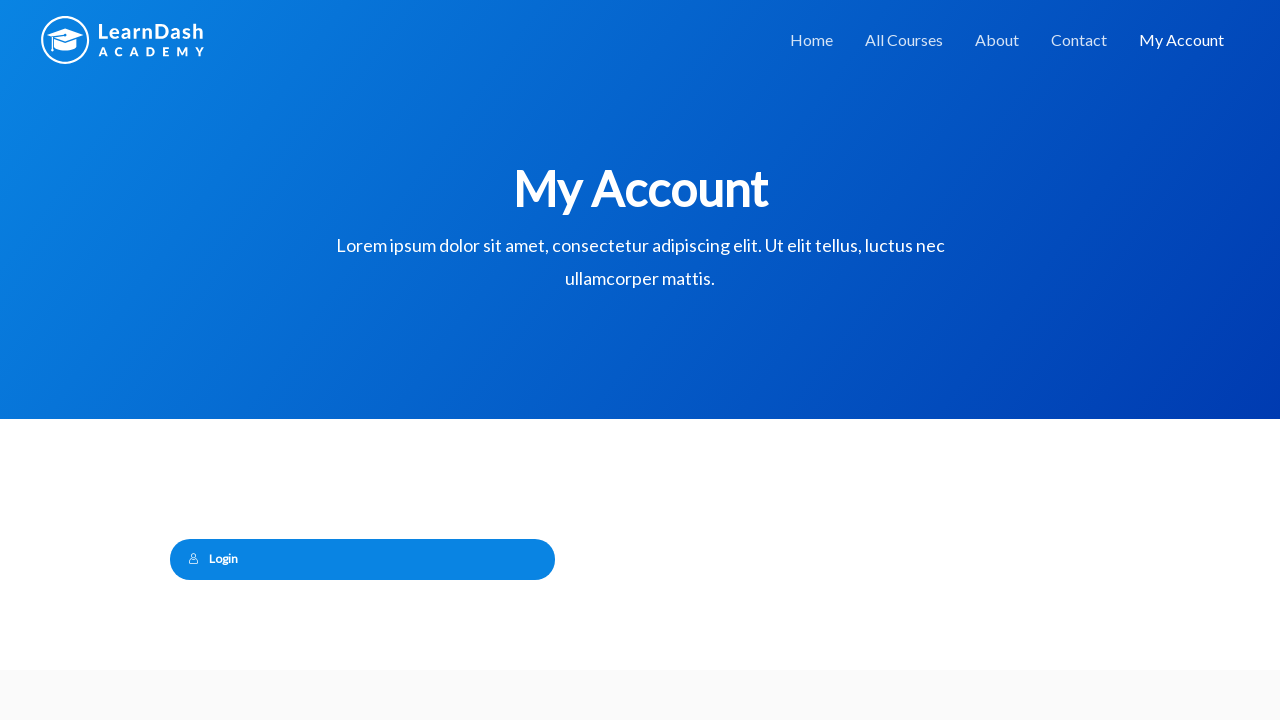